Tests the add/remove elements functionality by clicking the Add Element button and then deleting the created element

Starting URL: https://the-internet.herokuapp.com/add_remove_elements/

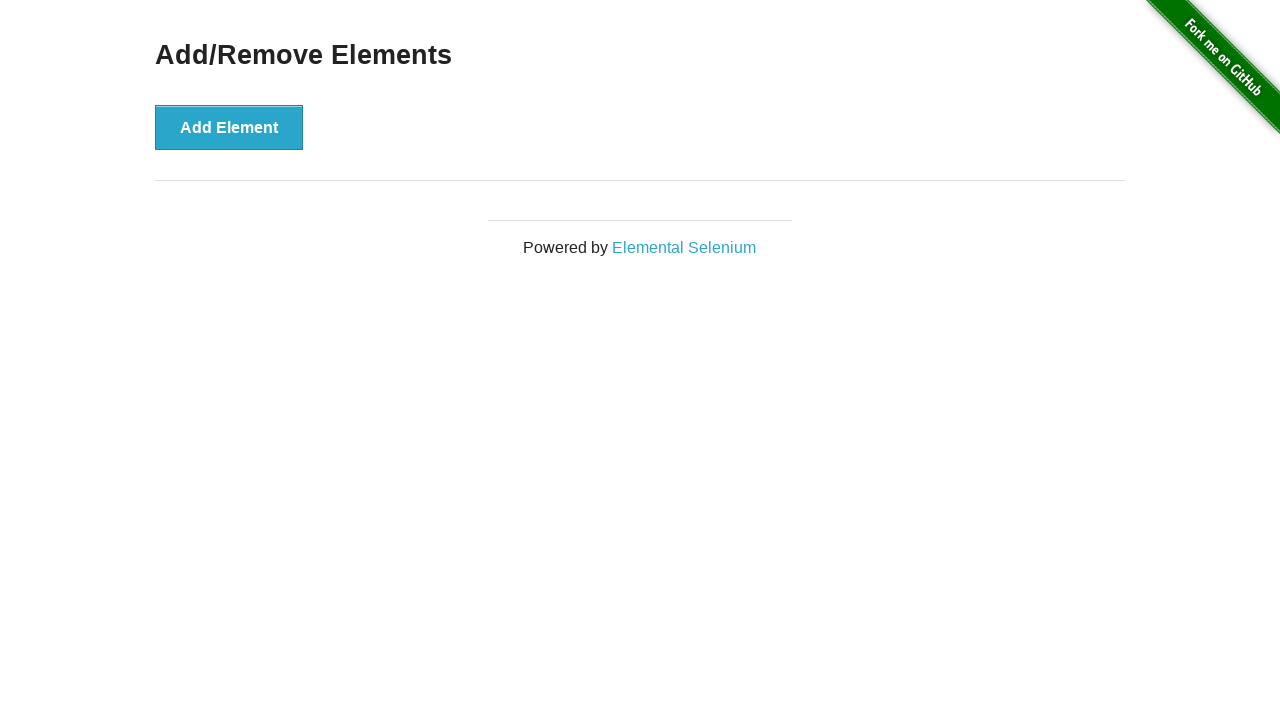

Clicked Add Element button at (229, 127) on internal:role=button[name="Add Element"i]
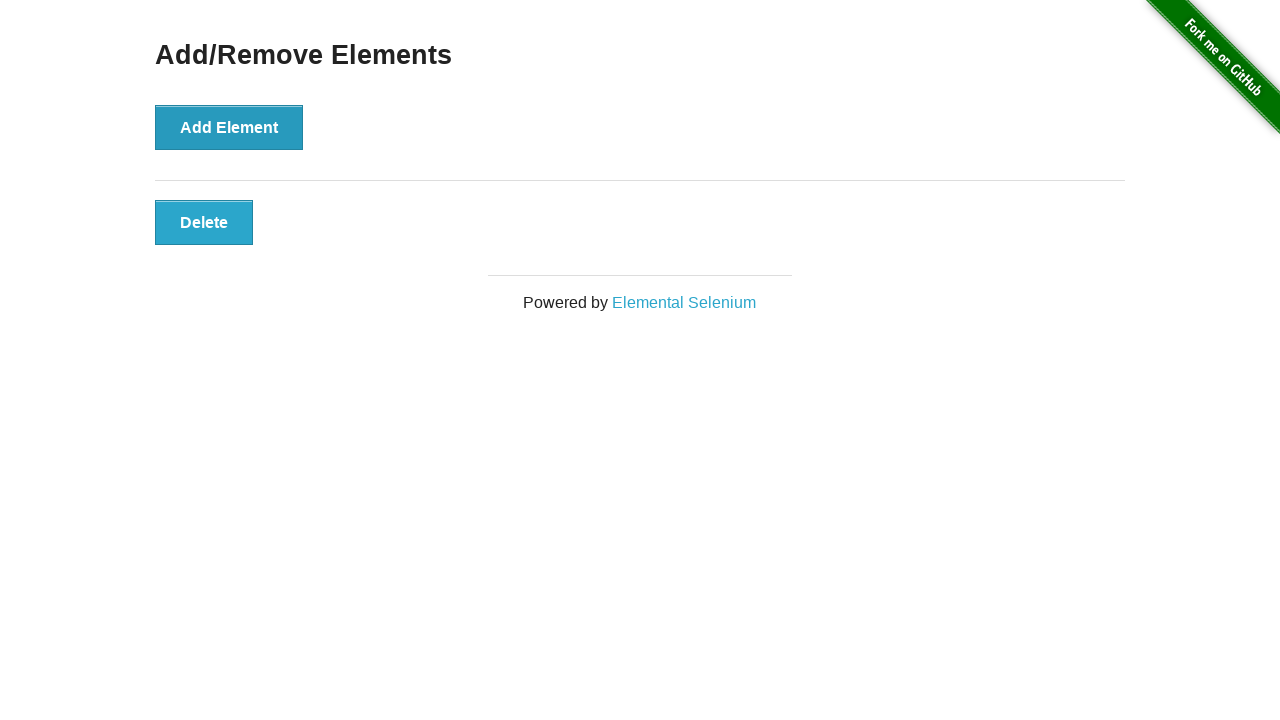

Clicked Delete button to remove the created element at (204, 222) on xpath=//button[text()='Delete']
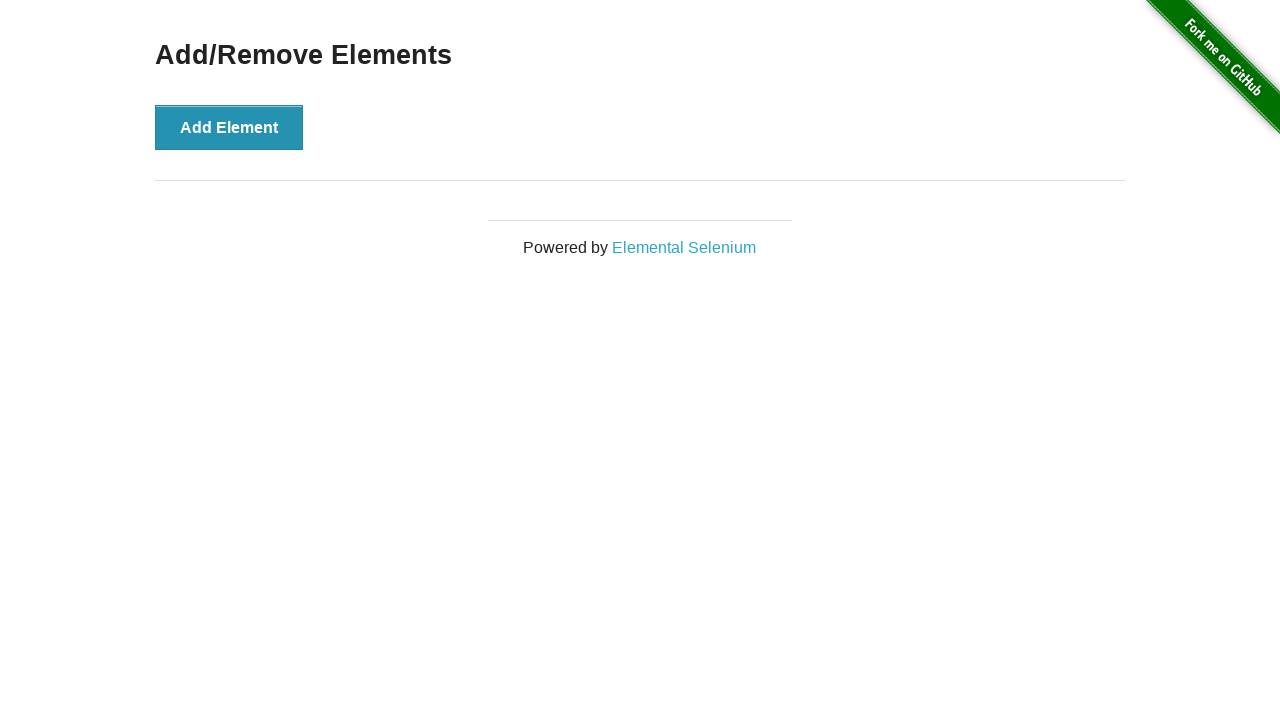

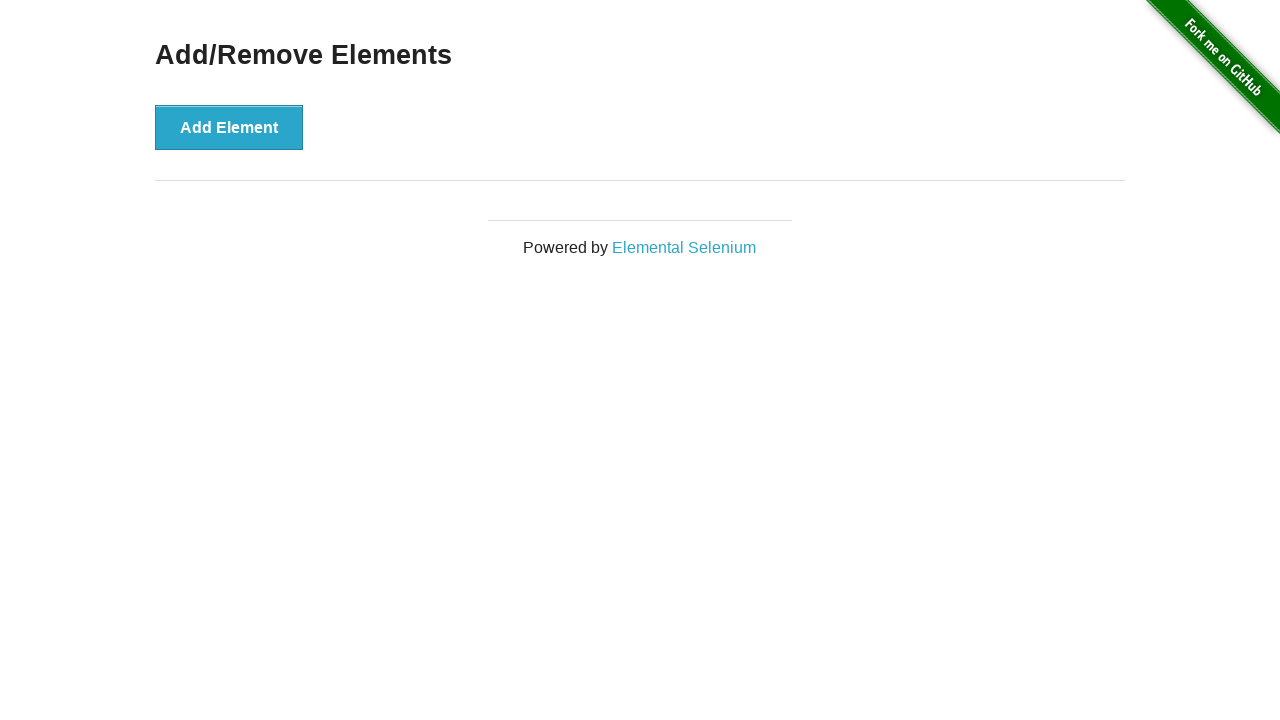